Tests AJIO website search and filter functionality by searching for bags, applying gender and category filters, and verifying product listings are displayed

Starting URL: https://www.ajio.com/

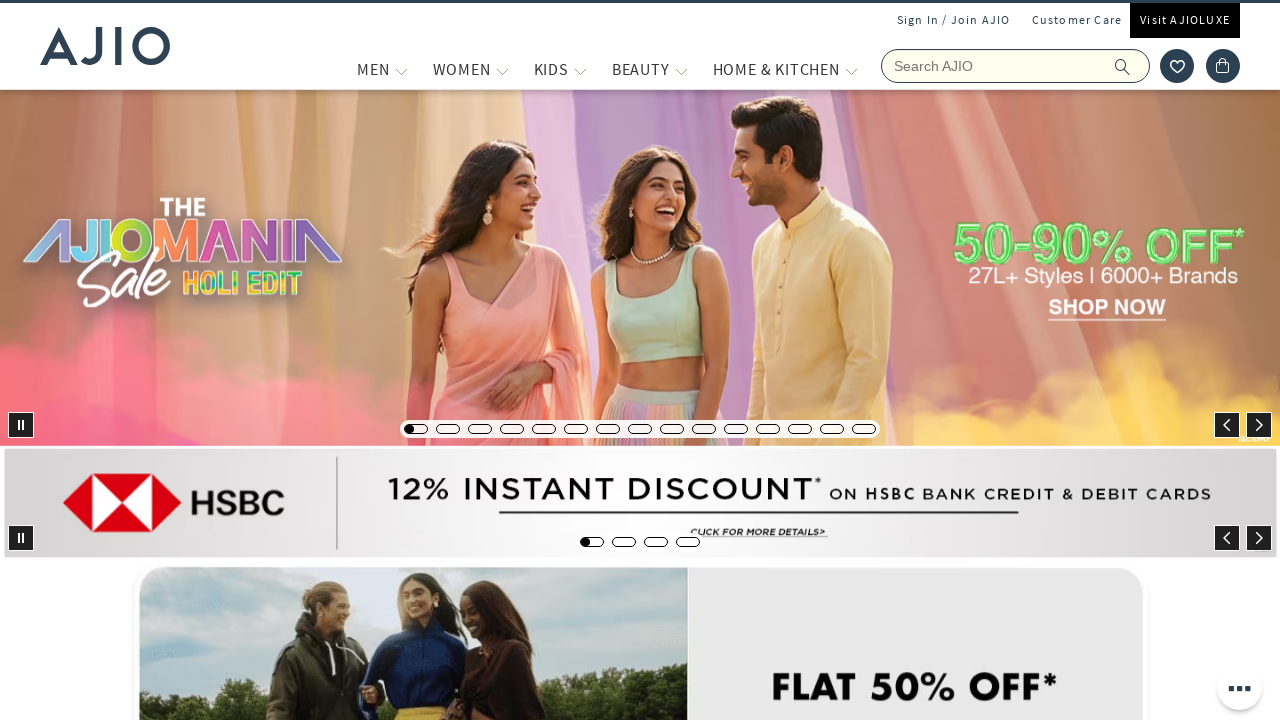

Filled search field with 'bags' on input.react-autosuggest__input
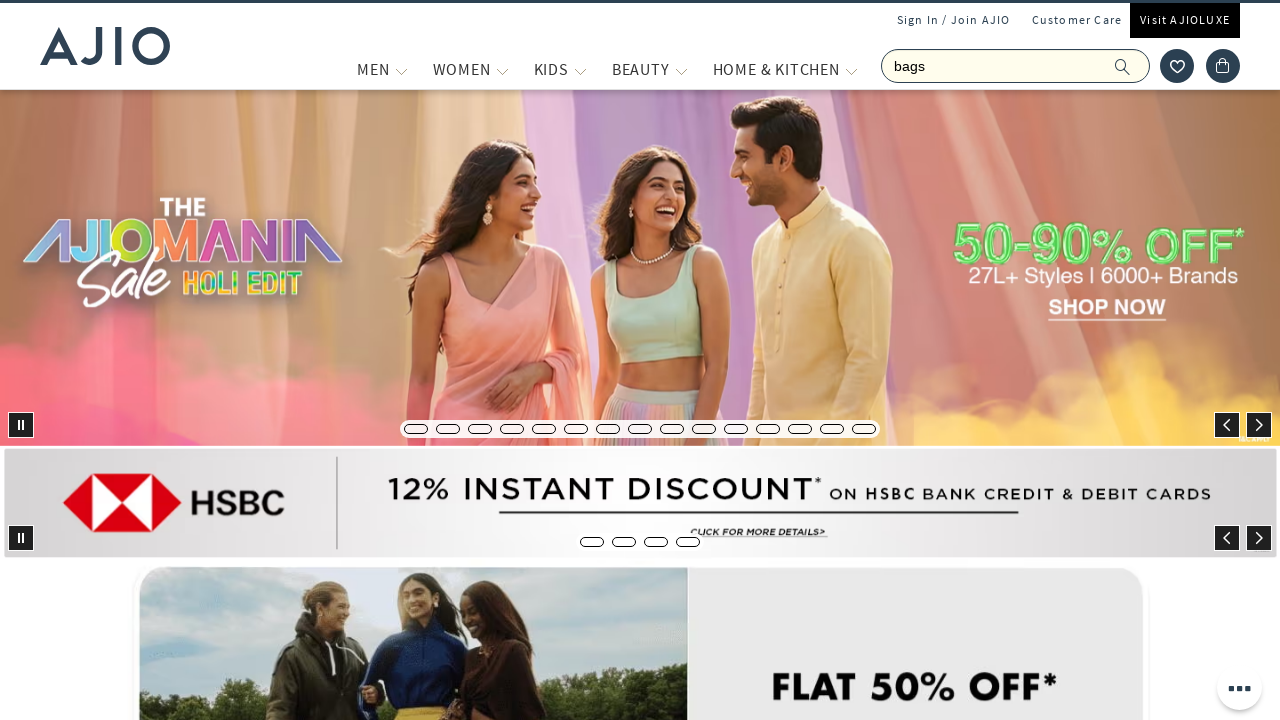

Pressed Enter to search for bags on input.react-autosuggest__input
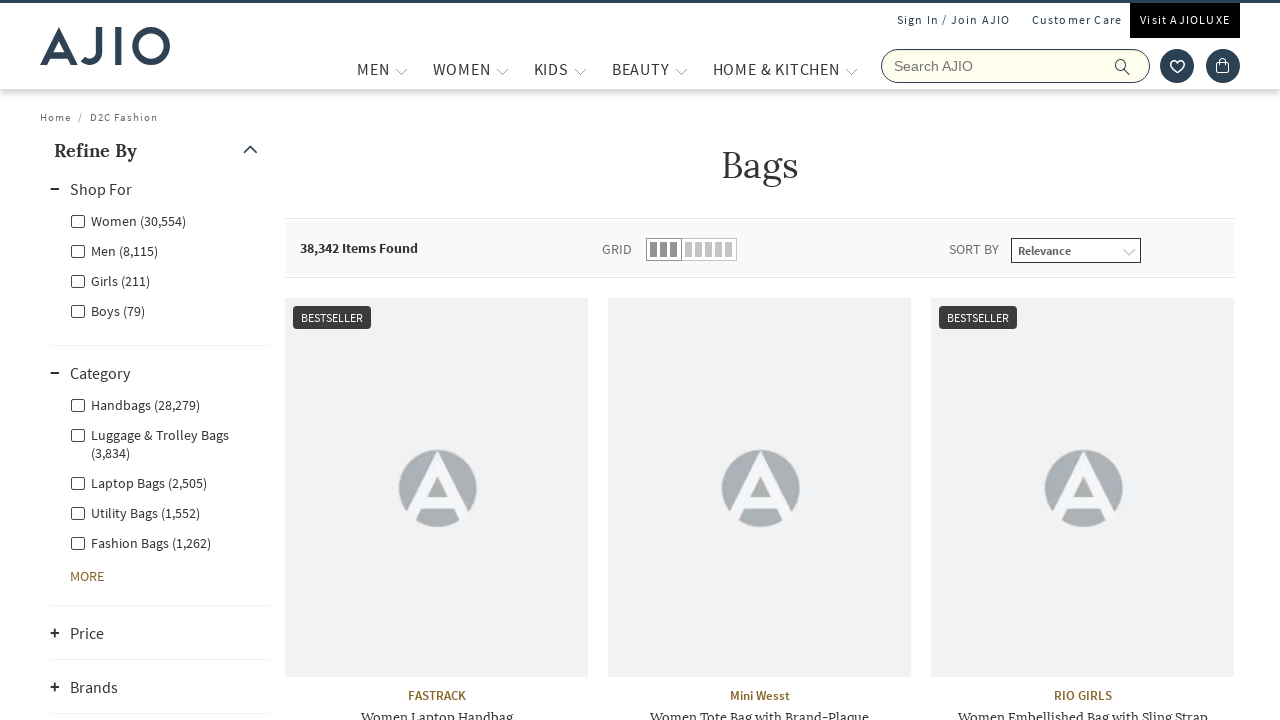

Applied Men gender filter at (114, 250) on xpath=//label[contains(@class,'facet-linkname facet-linkname-genderfilter facet-
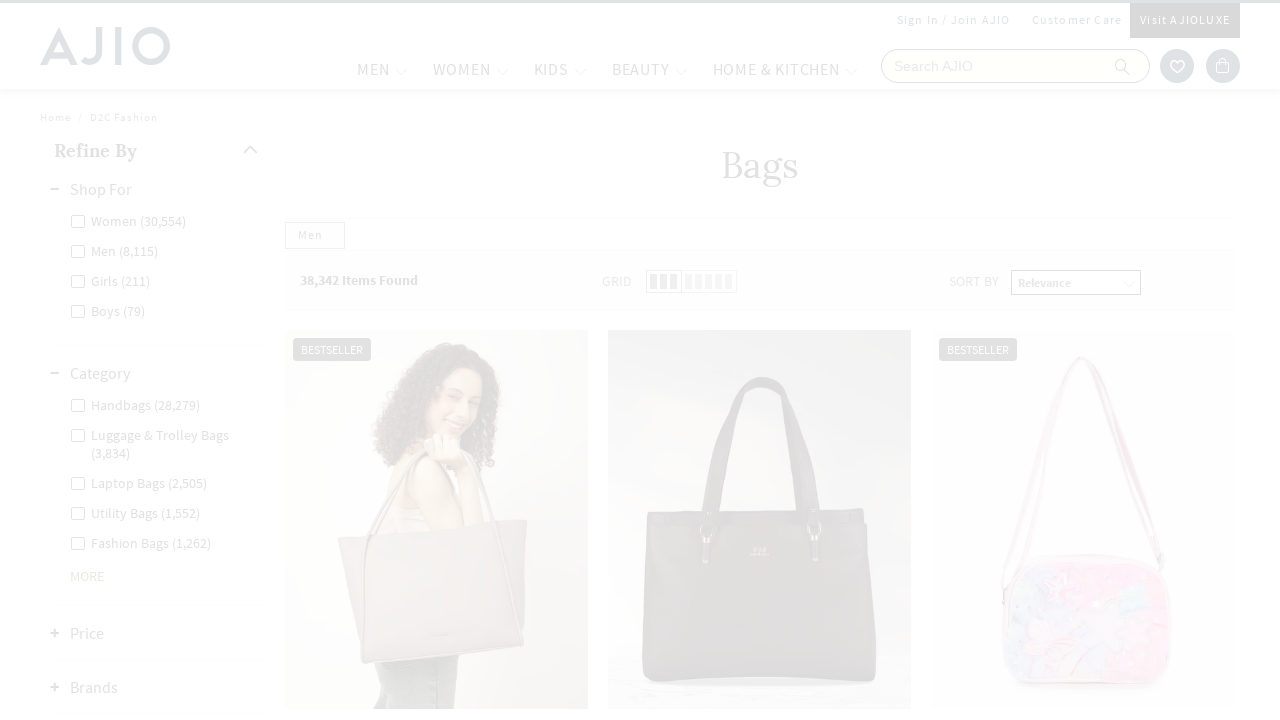

Waited for Men gender filter to apply
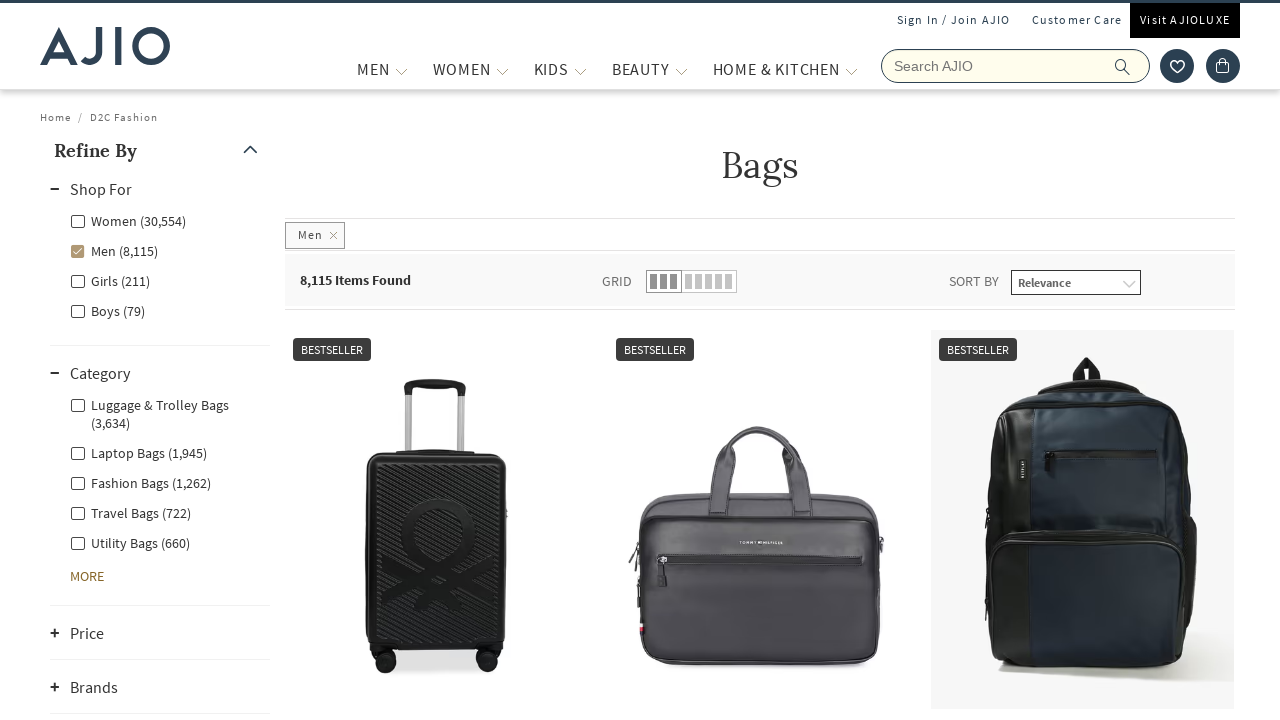

Applied Fashion Bags category filter at (140, 482) on xpath=//label[contains(text(),'Fashion Bags')]
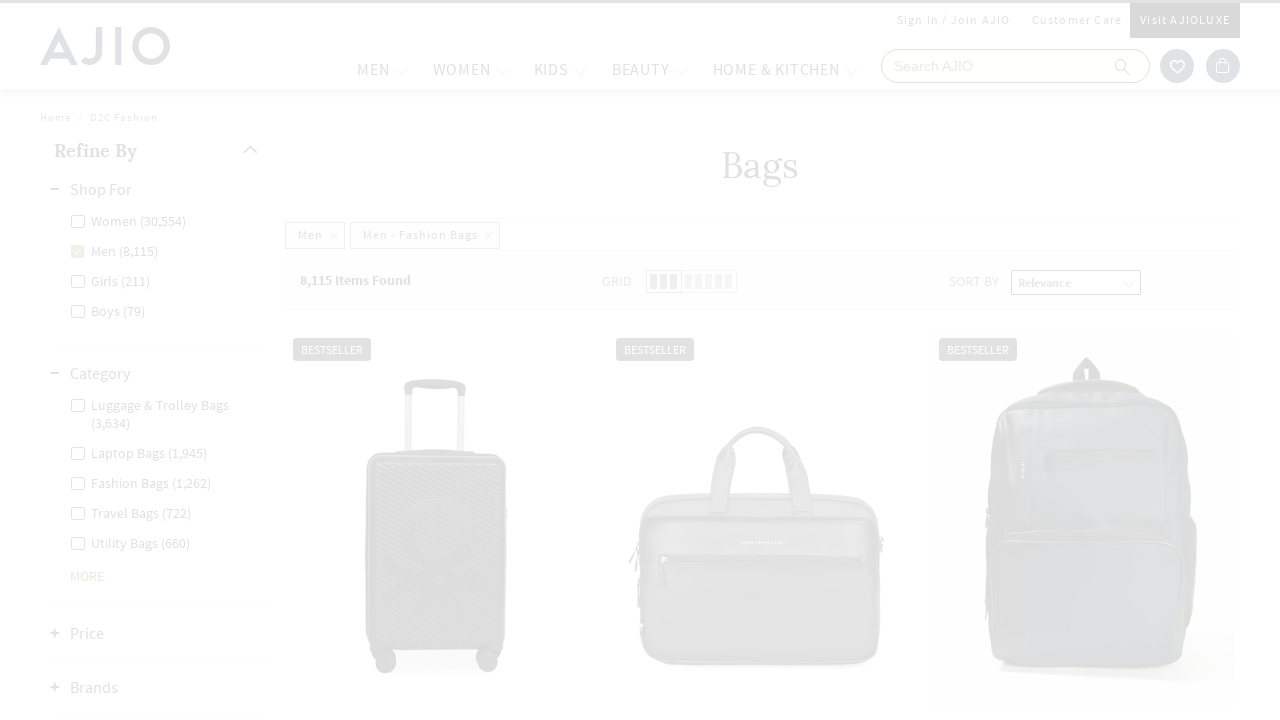

Waited for filtered results to load
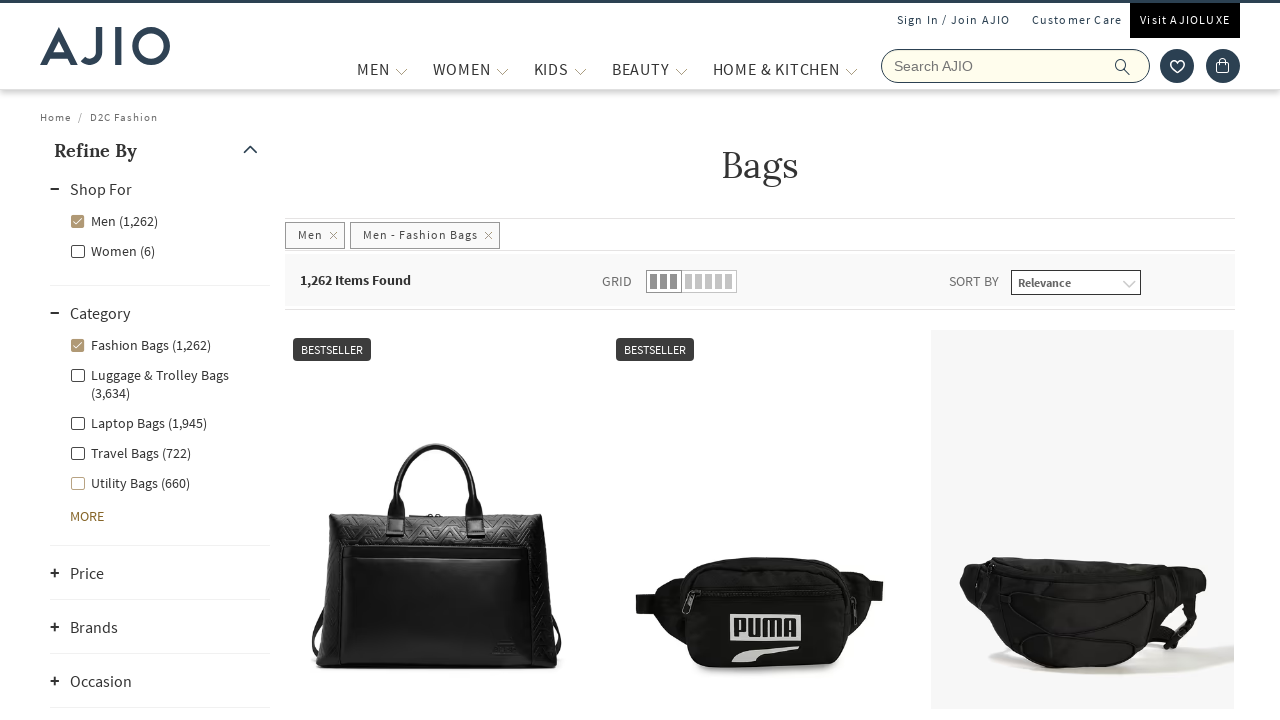

Verified 'Items Found' text is present
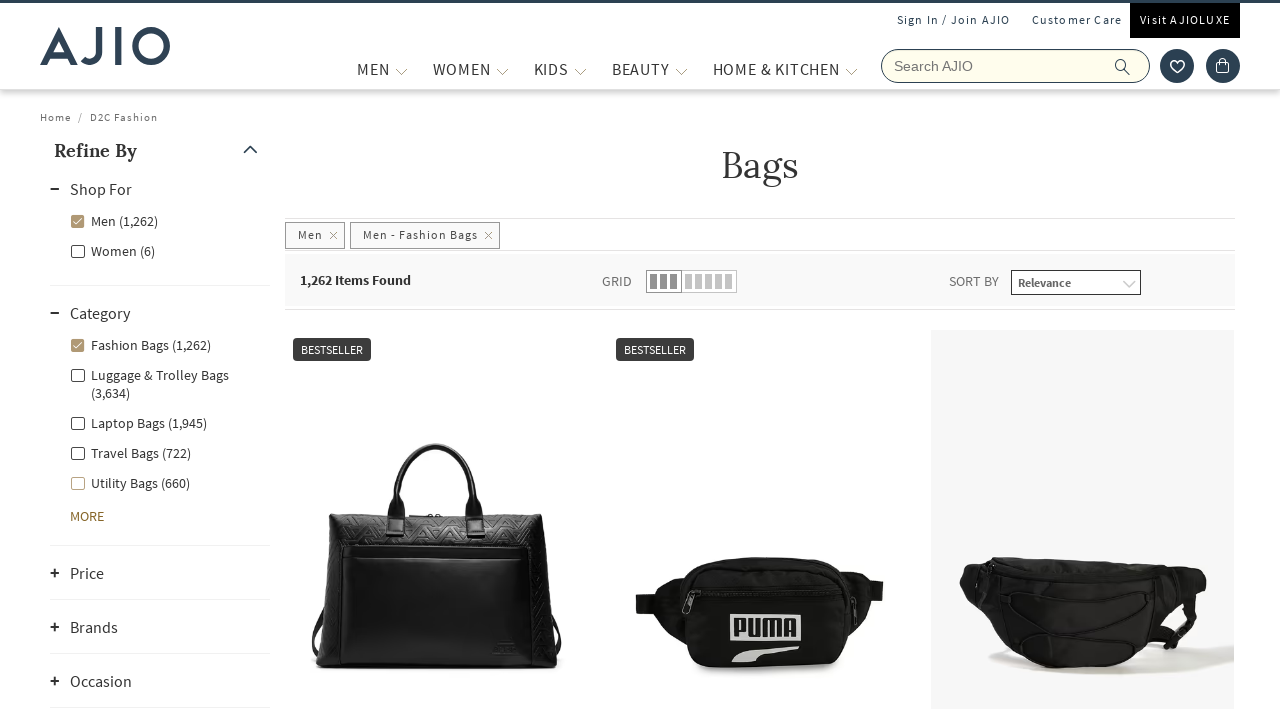

Verified brand names are displayed in product listings
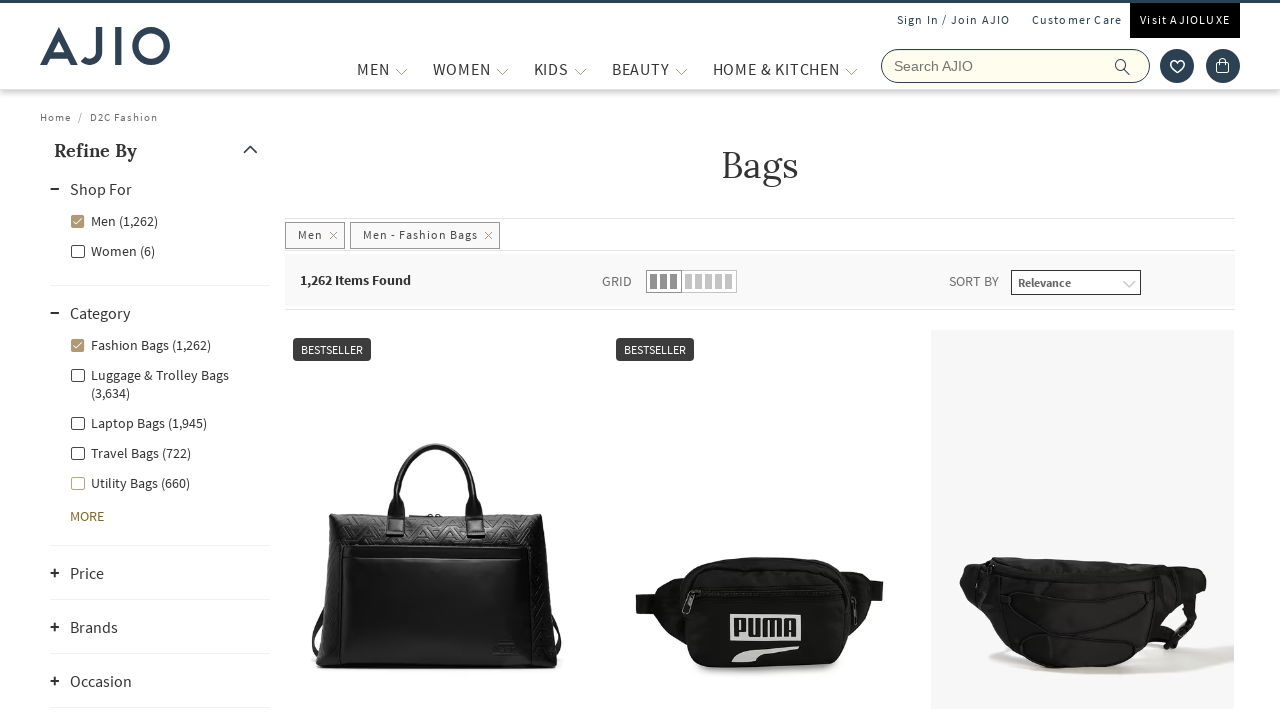

Verified bag product names are displayed
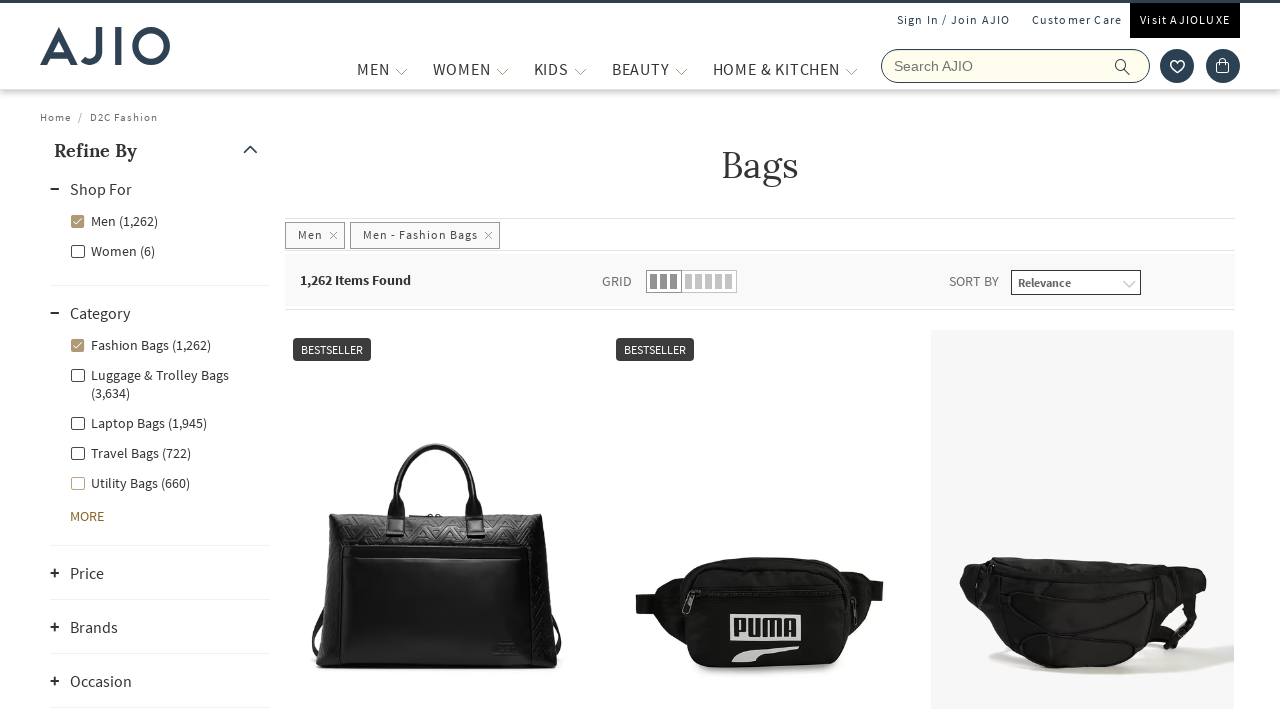

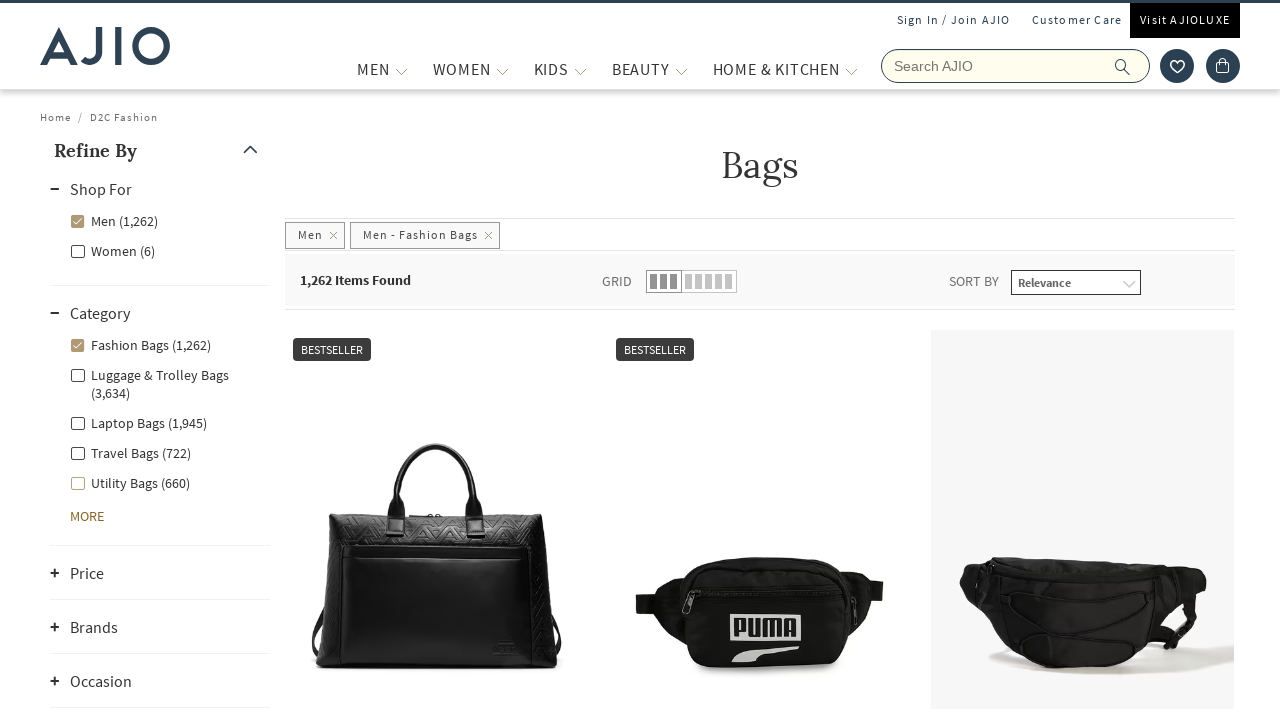